Tests clearing the complete state of all items by checking and then unchecking the toggle all checkbox

Starting URL: https://demo.playwright.dev/todomvc

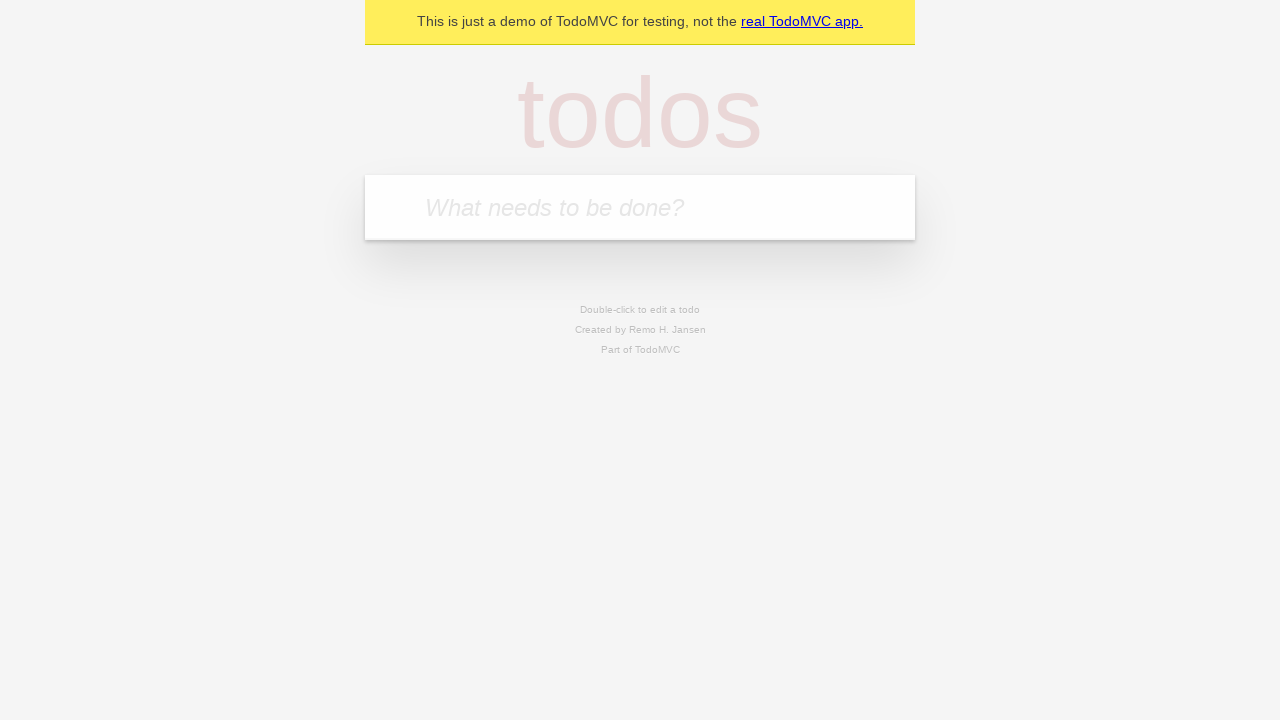

Filled todo input with 'buy some cheese' on internal:attr=[placeholder="What needs to be done?"i]
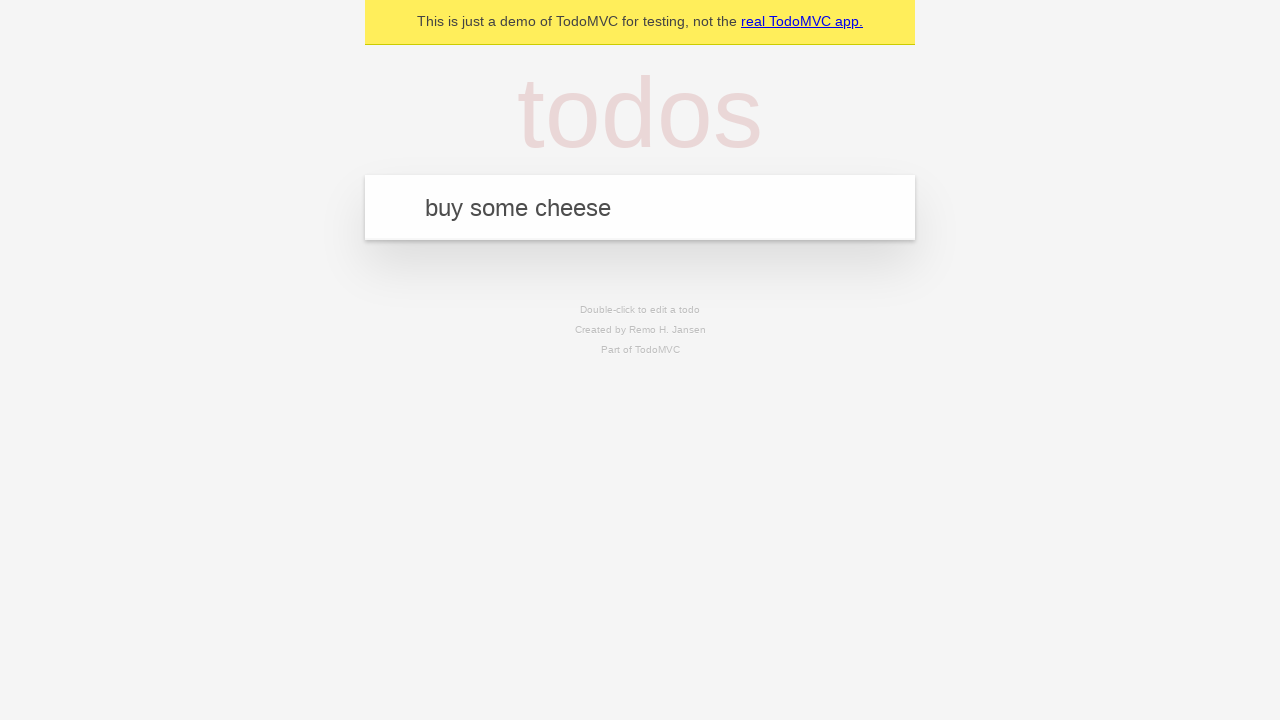

Pressed Enter to add first todo item on internal:attr=[placeholder="What needs to be done?"i]
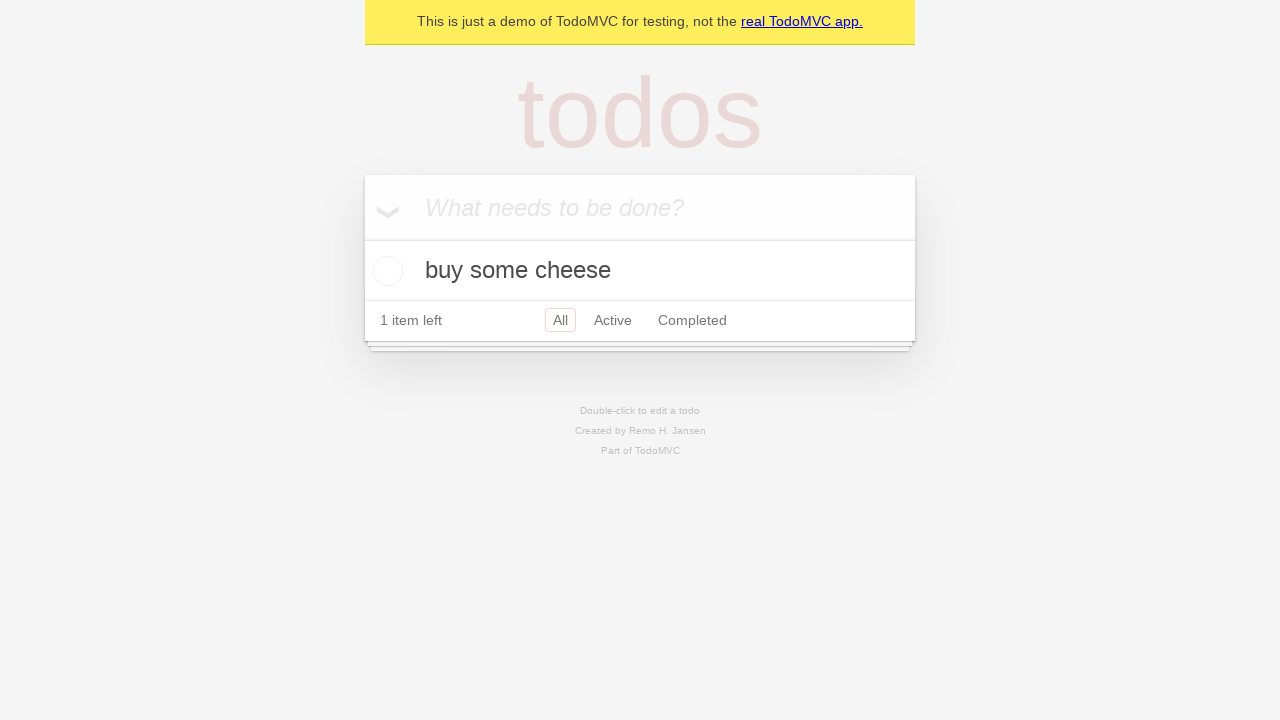

Filled todo input with 'feed the cat' on internal:attr=[placeholder="What needs to be done?"i]
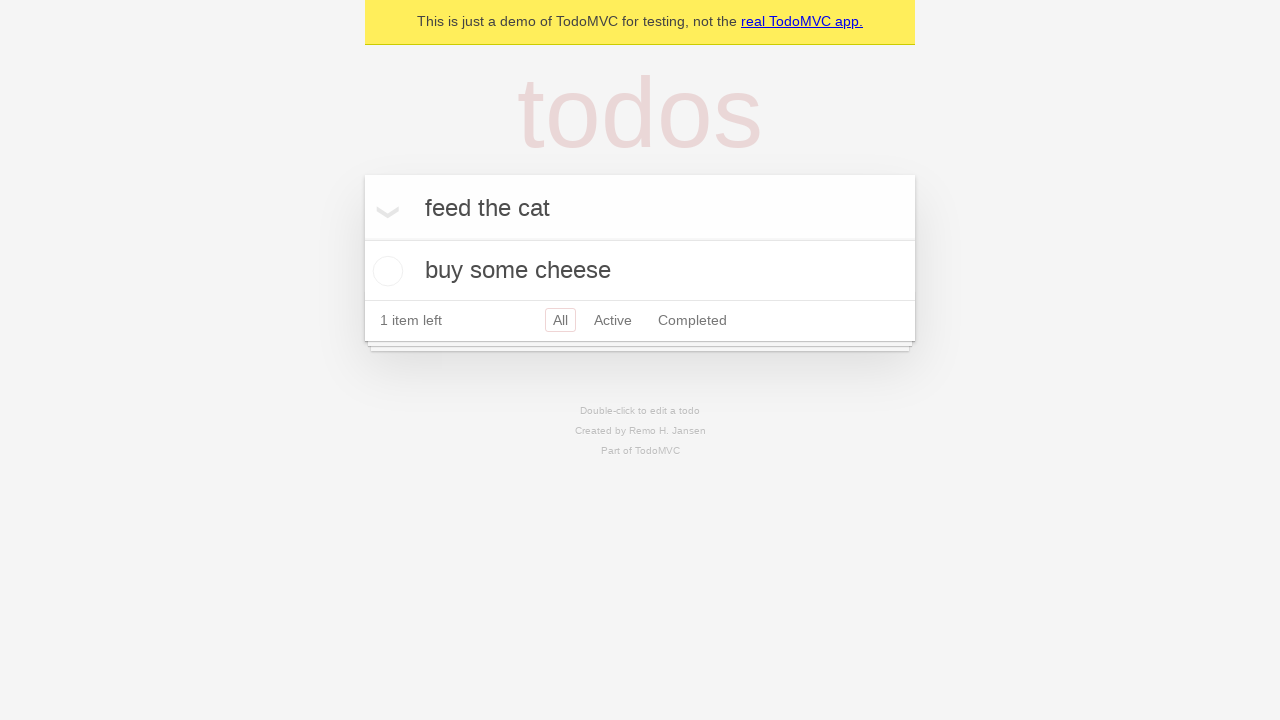

Pressed Enter to add second todo item on internal:attr=[placeholder="What needs to be done?"i]
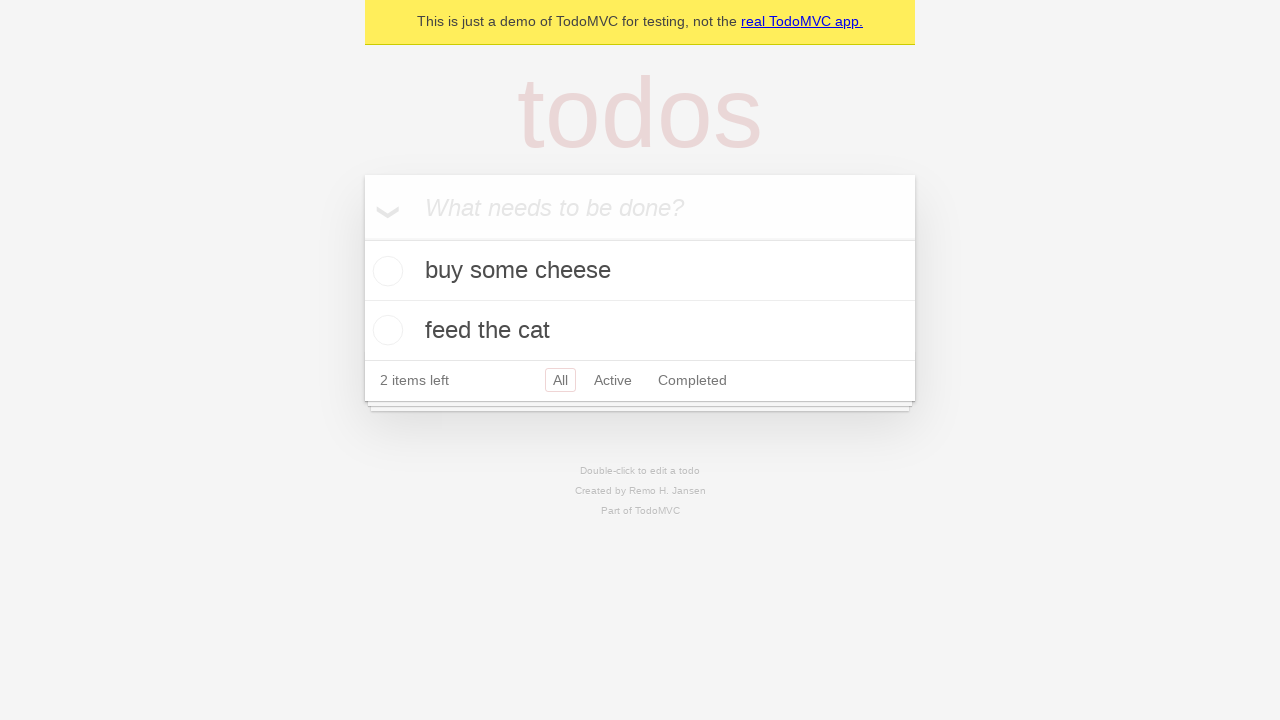

Filled todo input with 'book a doctors appointment' on internal:attr=[placeholder="What needs to be done?"i]
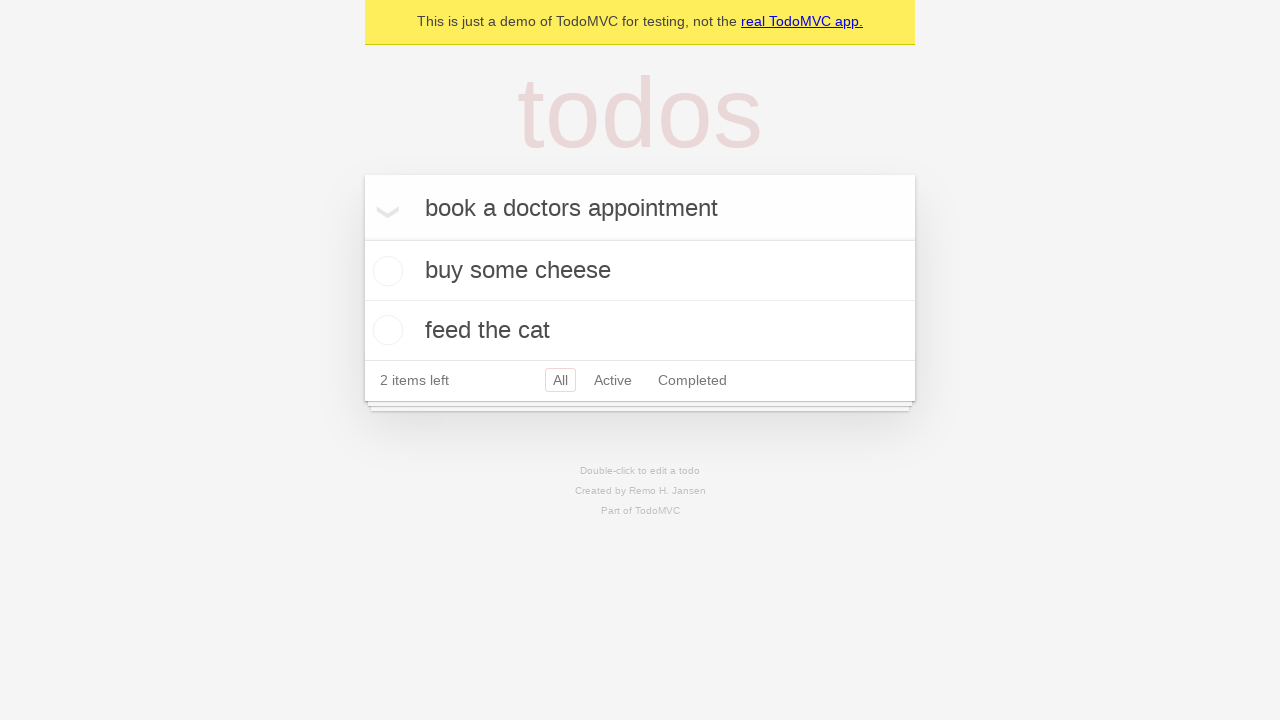

Pressed Enter to add third todo item on internal:attr=[placeholder="What needs to be done?"i]
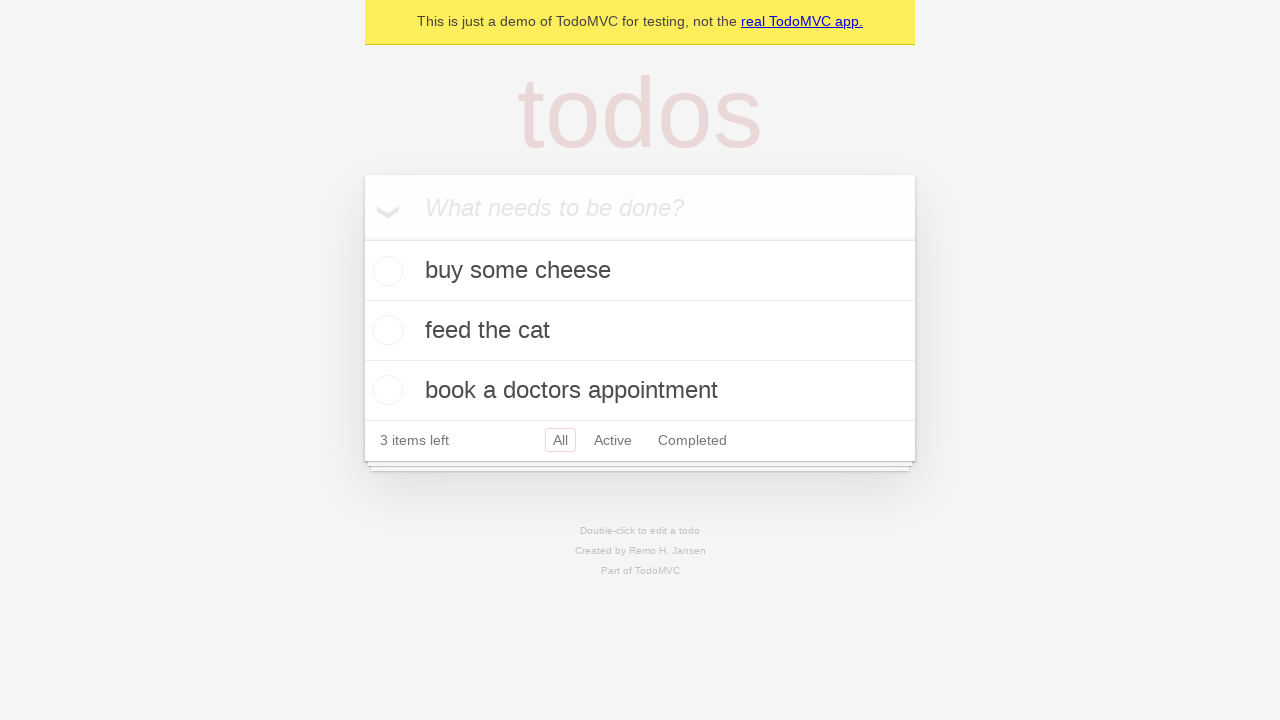

Checked 'Mark all as complete' toggle to complete all items at (362, 238) on internal:label="Mark all as complete"i
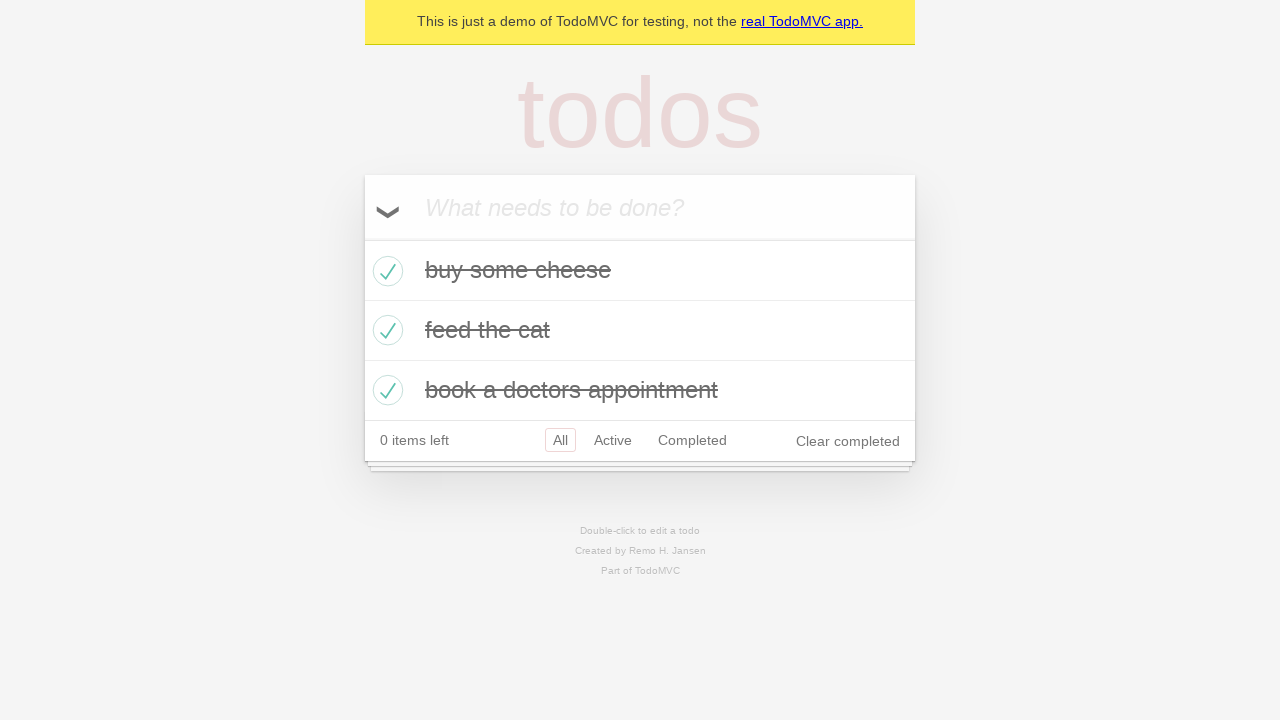

Unchecked 'Mark all as complete' toggle to clear completion state at (362, 238) on internal:label="Mark all as complete"i
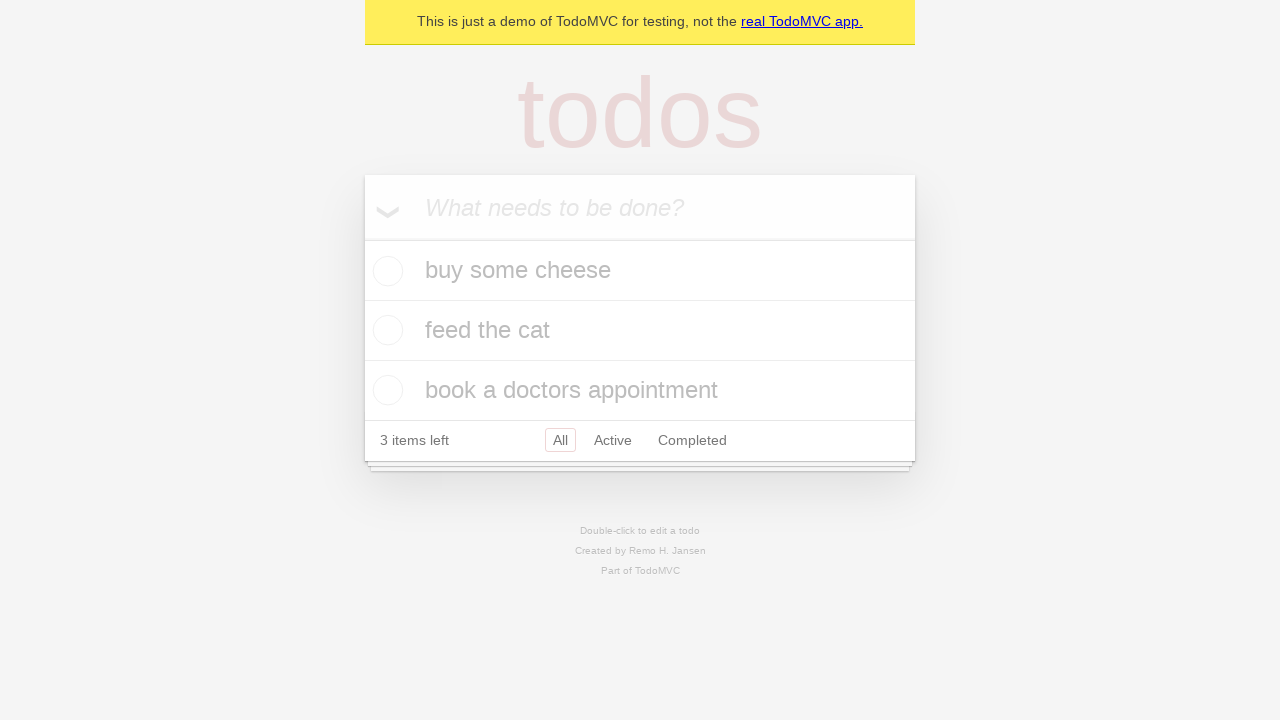

Waited for todo items to be rendered after clearing completion state
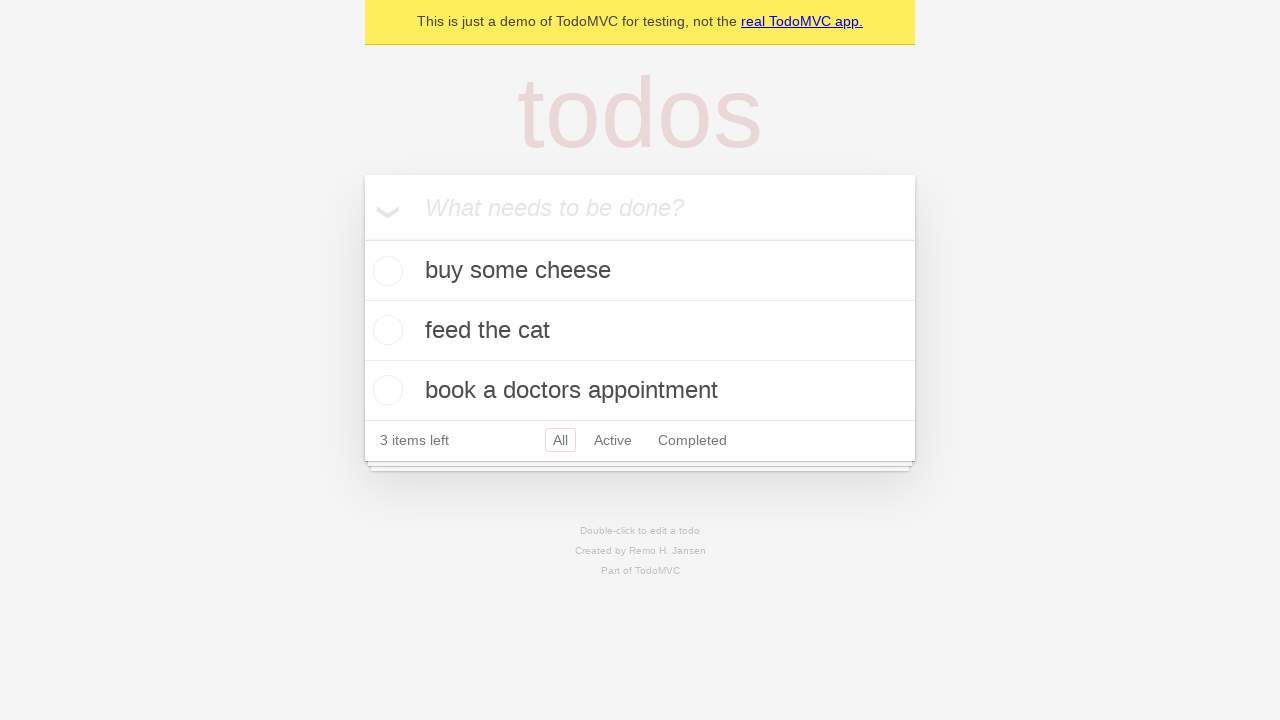

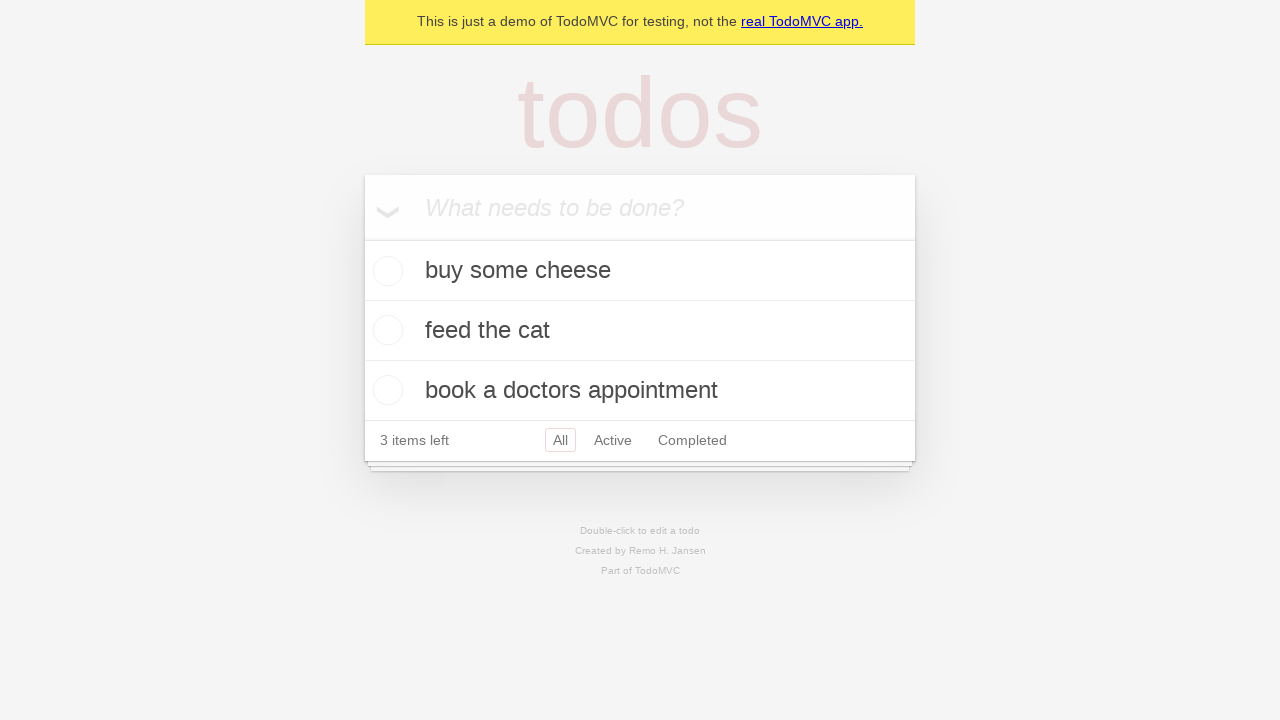